Tests the search filter functionality on a green grocery offers page by searching for "Rice" and verifying that all displayed results contain the search term.

Starting URL: https://rahulshettyacademy.com/greenkart/#/offers

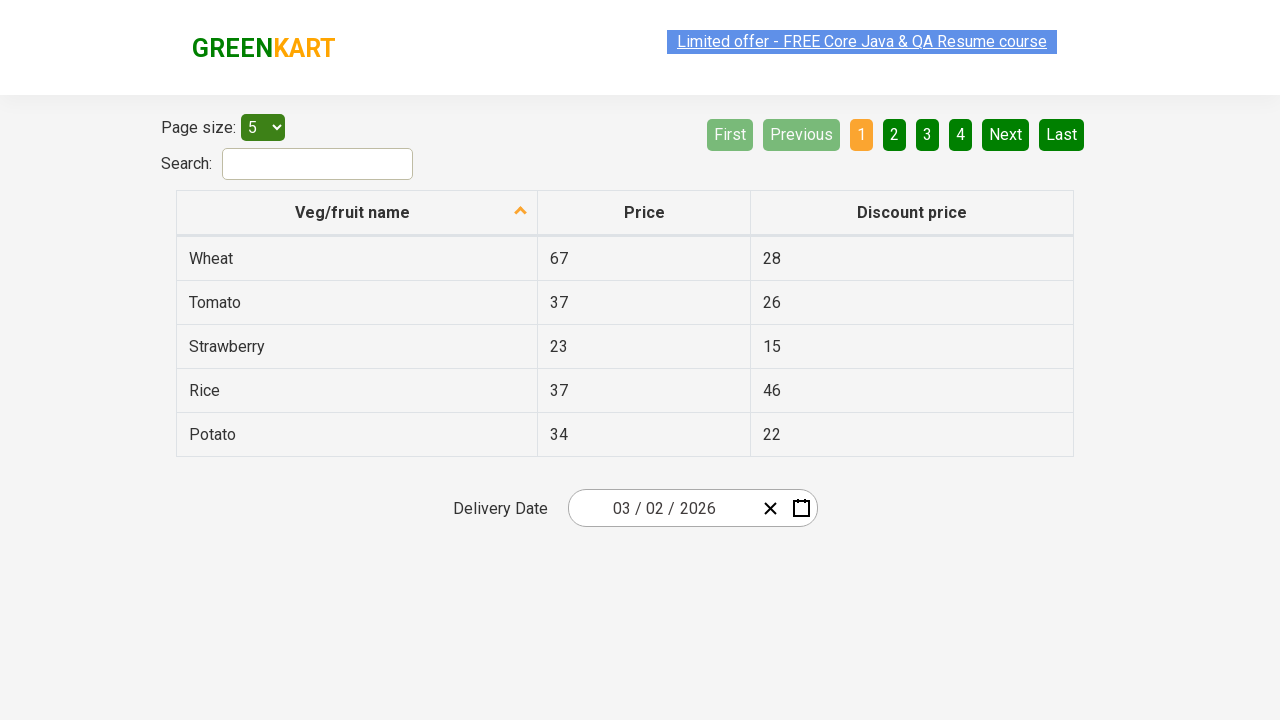

Filled search field with 'Rice' on #search-field
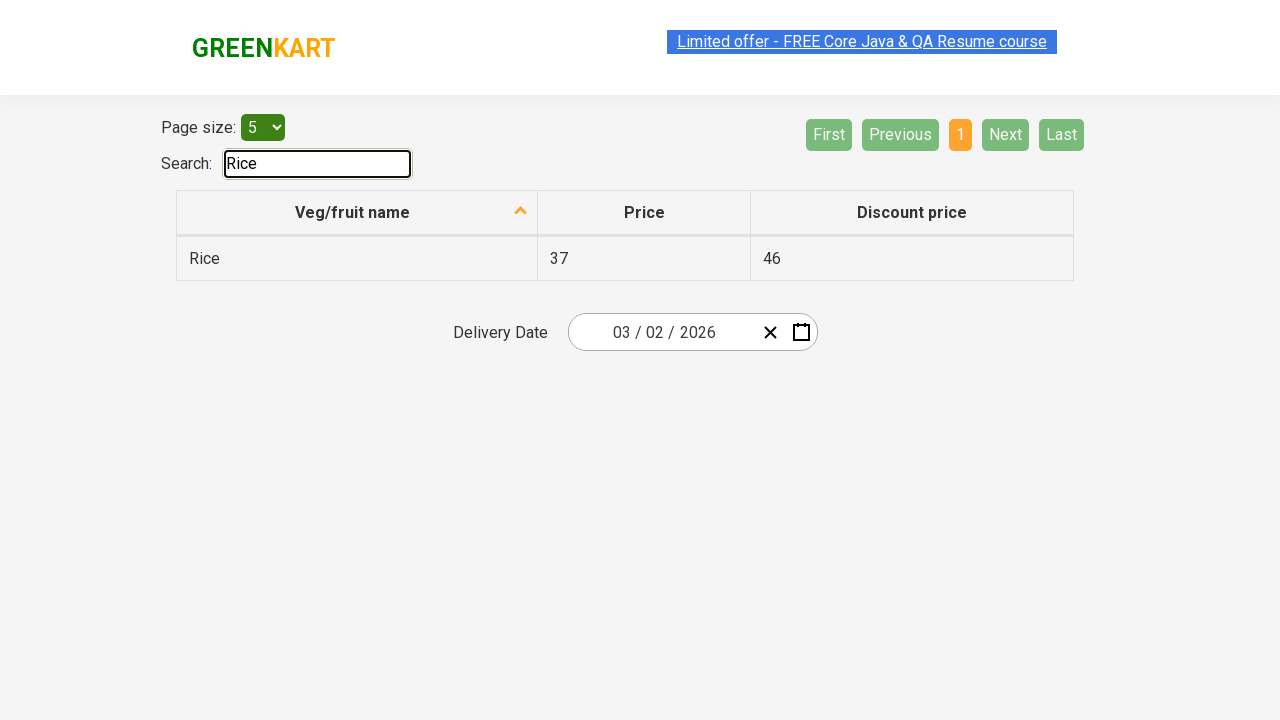

Filtered results loaded
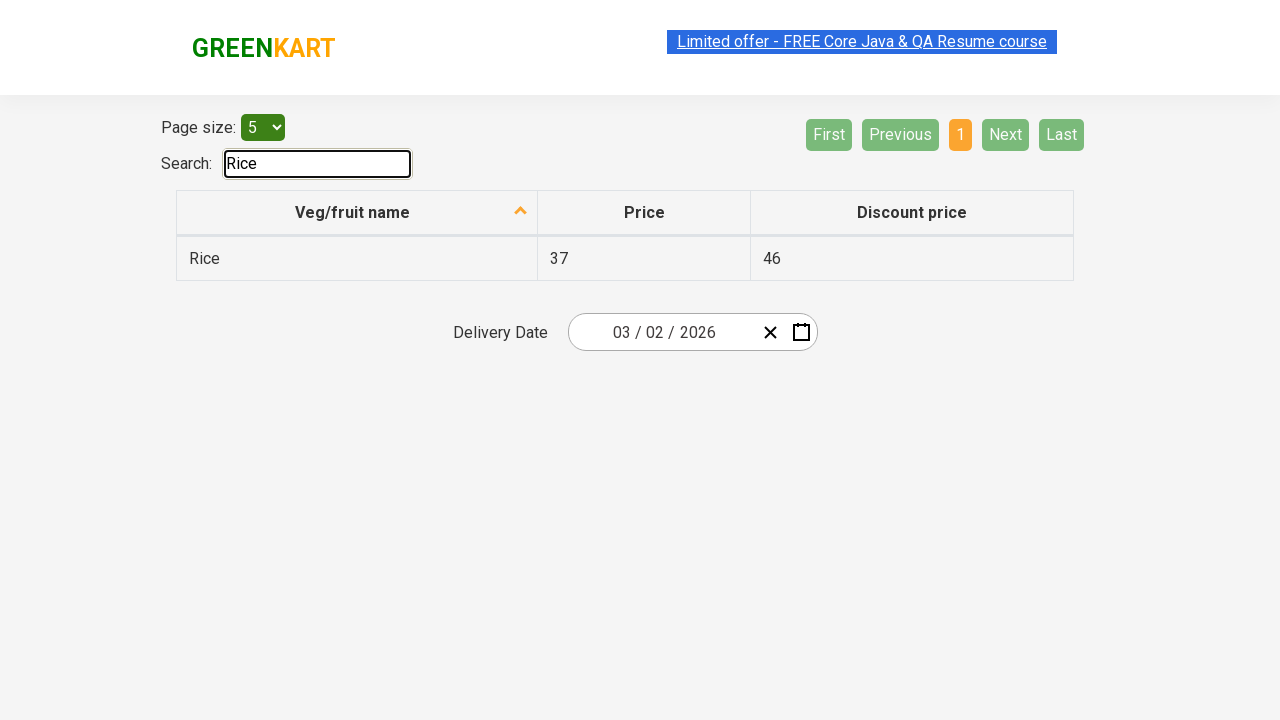

Retrieved all search result entries
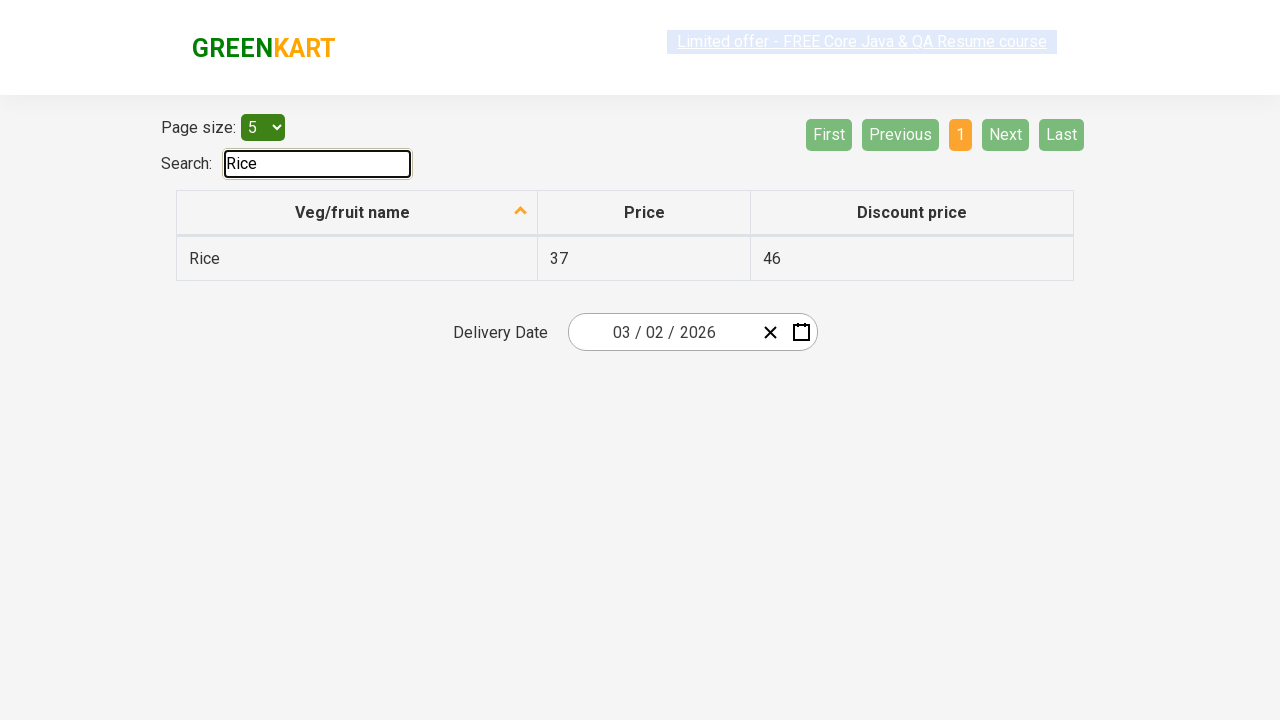

Verified search result contains 'Rice': Rice
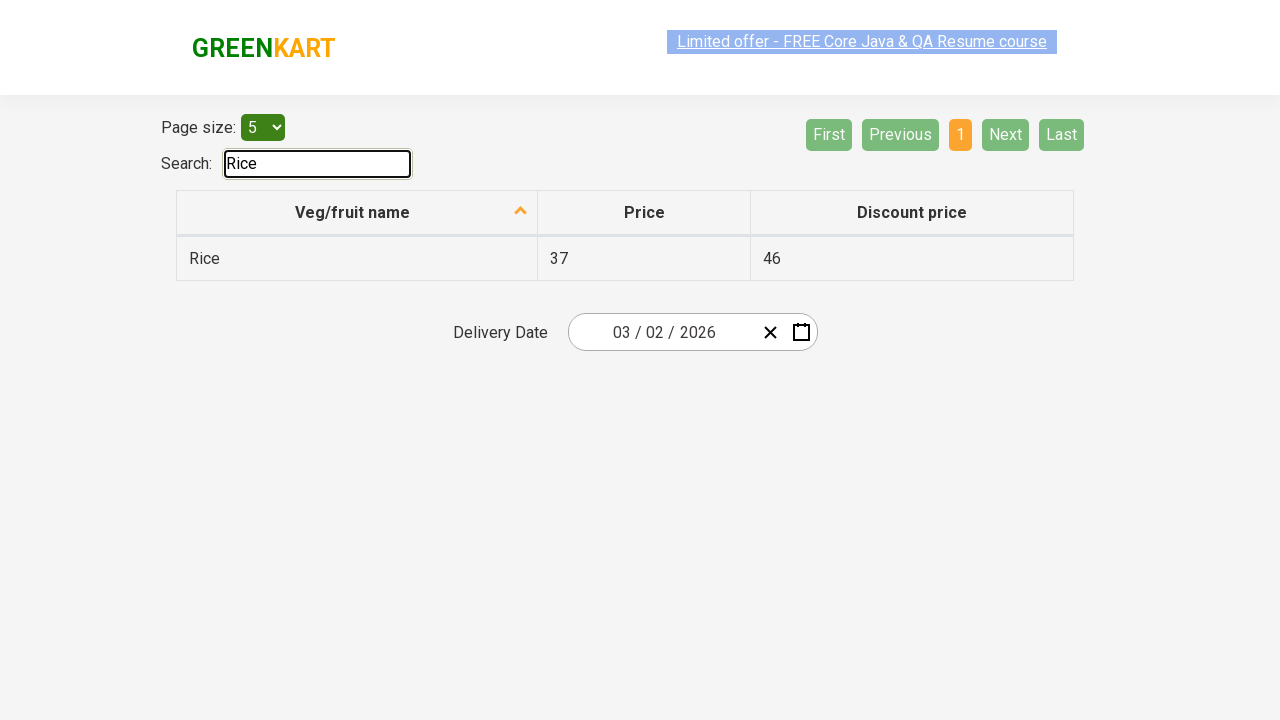

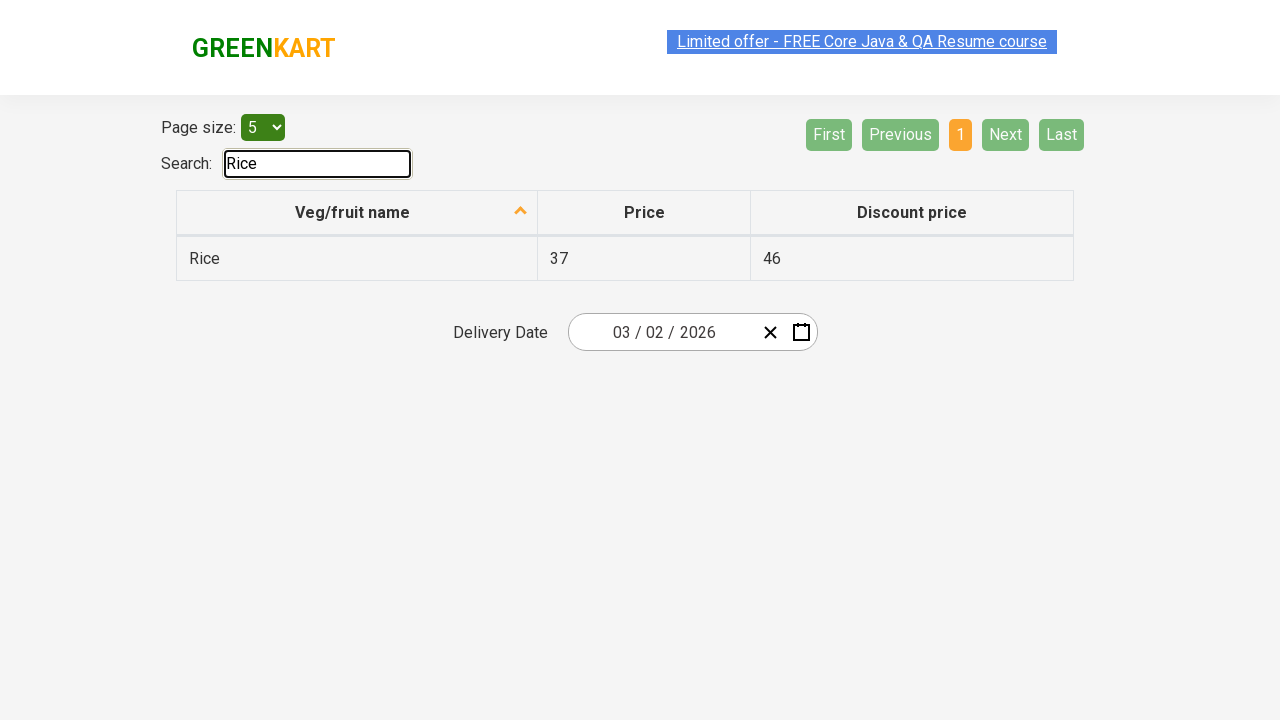